Navigates to ToolsQA website, dismisses an alert popup, and clicks on the "Demo Site" link to navigate to the demo section.

Starting URL: https://www.toolsqa.com/

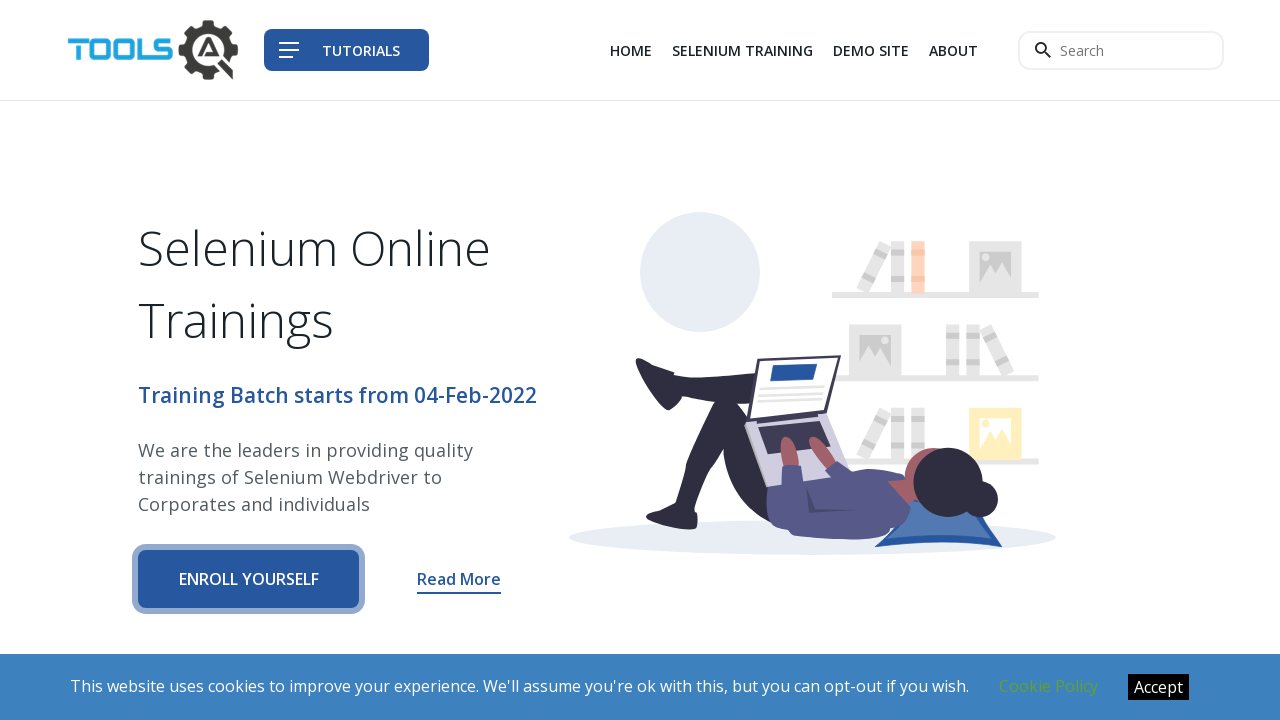

Set up dialog handler to dismiss alerts
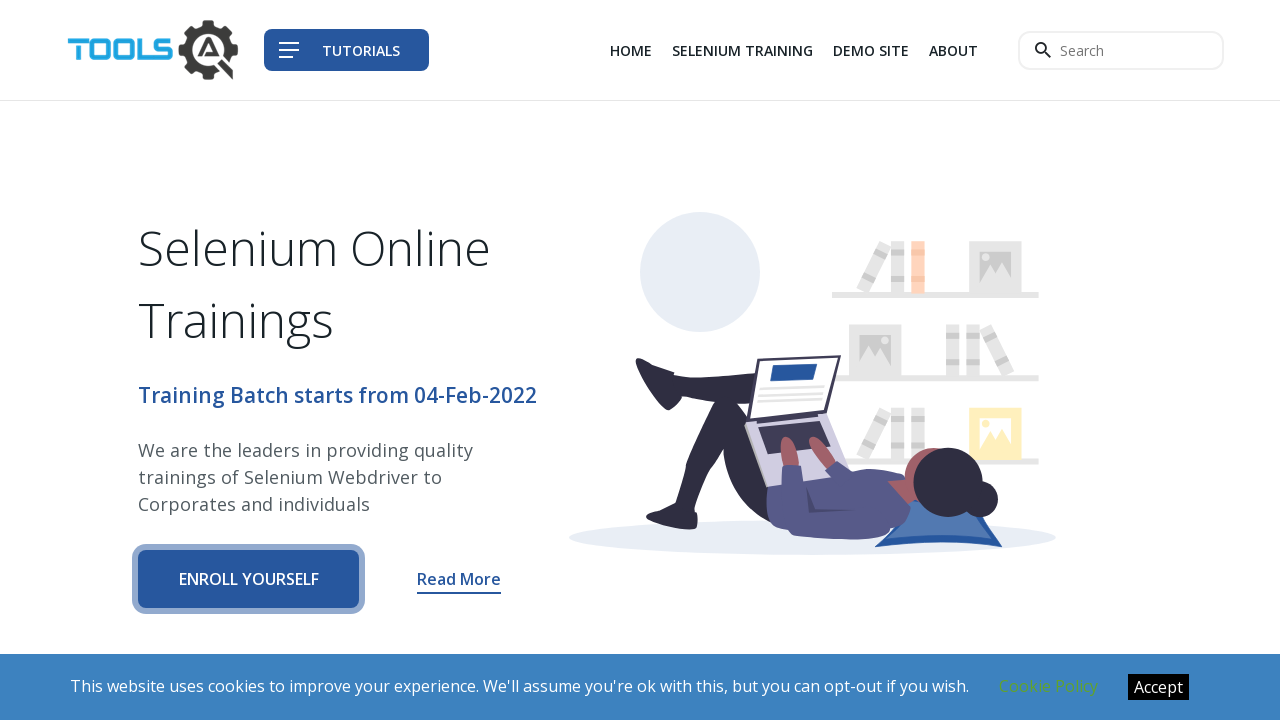

Waited for page DOM to be fully loaded
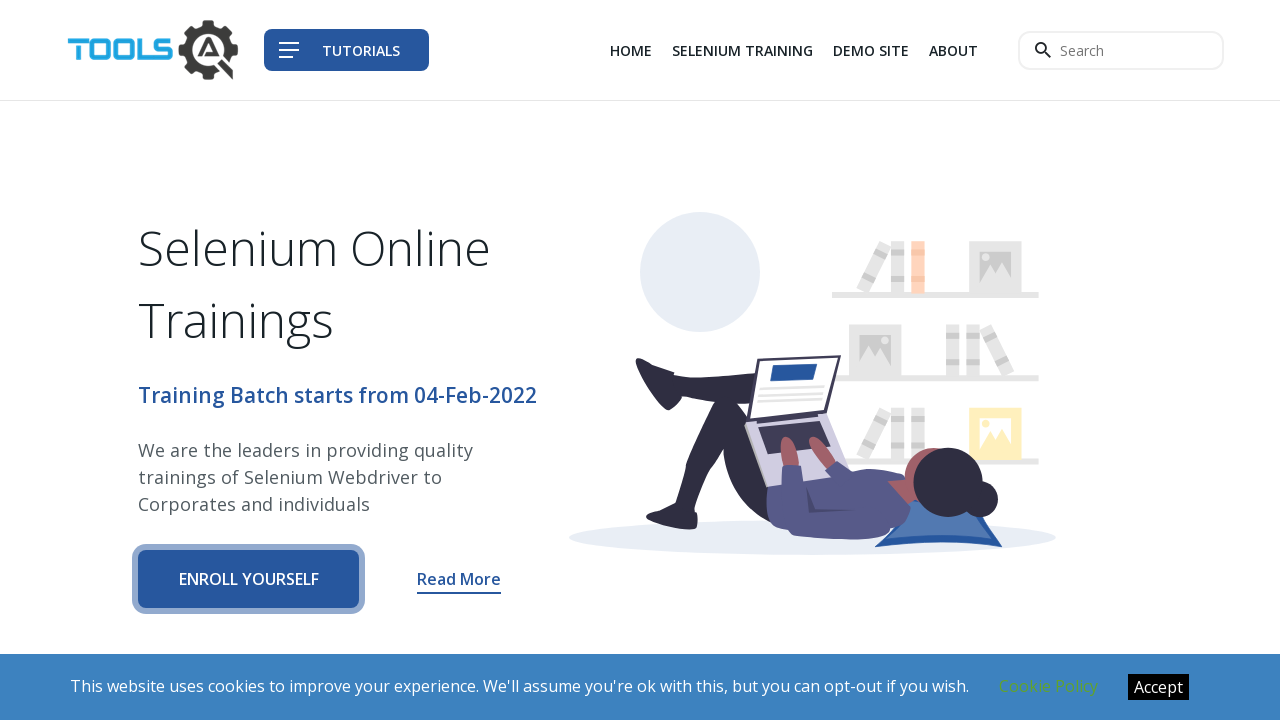

Clicked on the 'Demo Site' link at (871, 50) on text=Demo Site
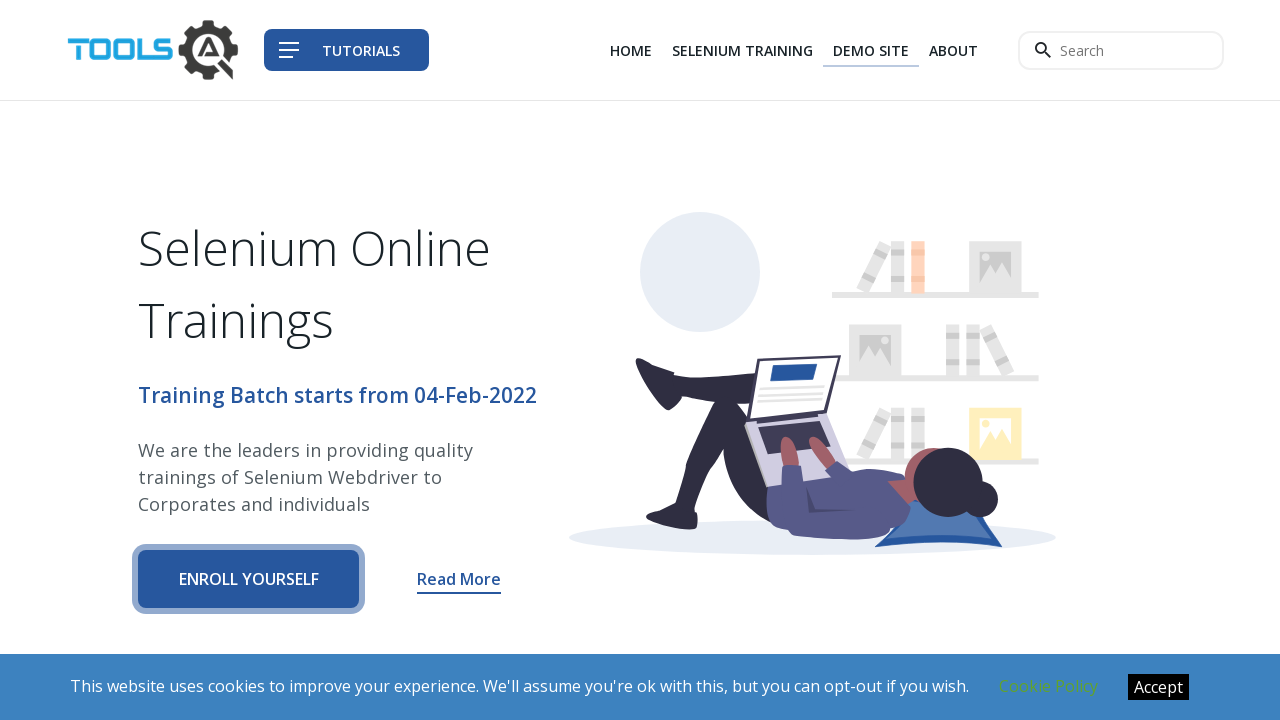

Waited for navigation to demo site to complete
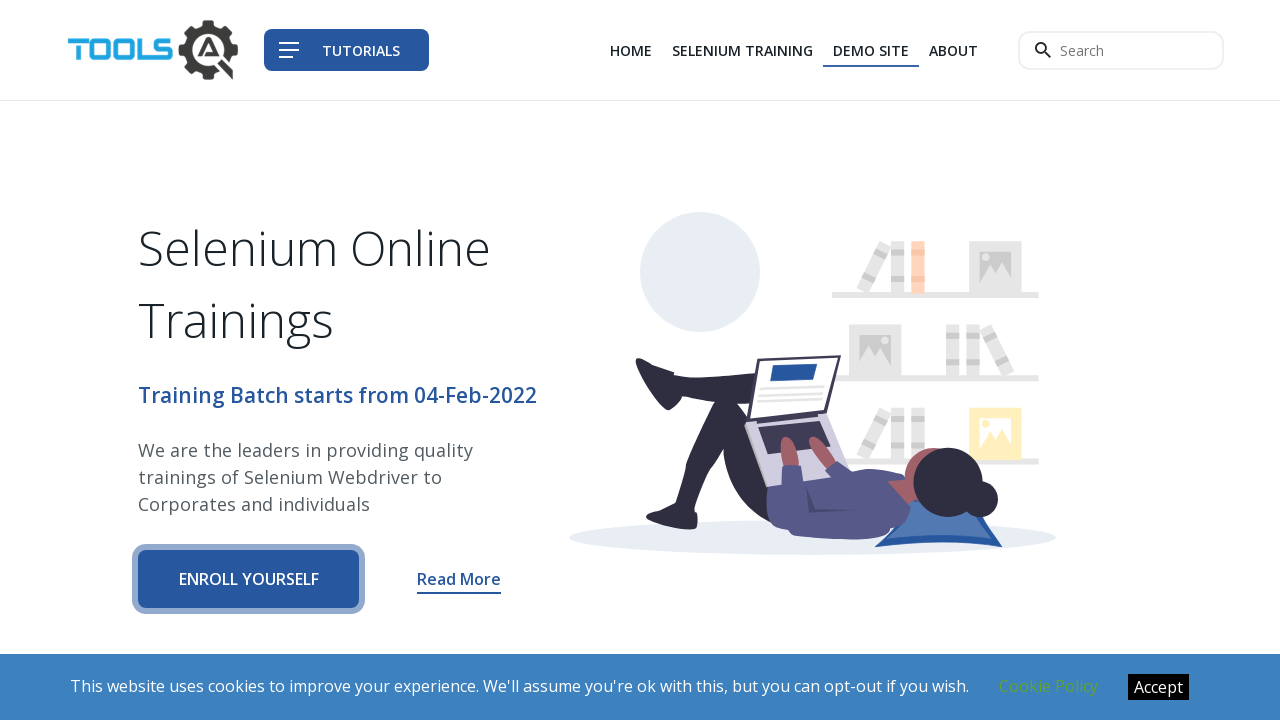

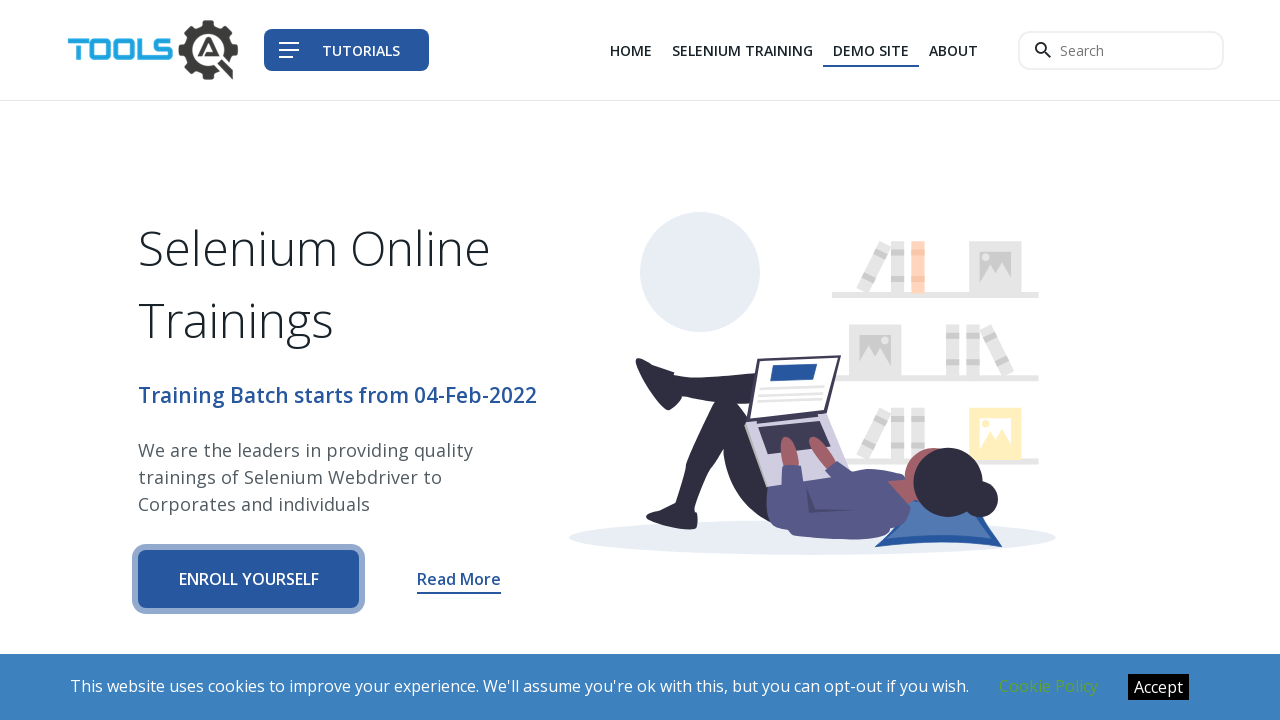